Navigates to the Interactions with Simple Elements page by clicking the Interactions link

Starting URL: https://ultimateqa.com/automation/

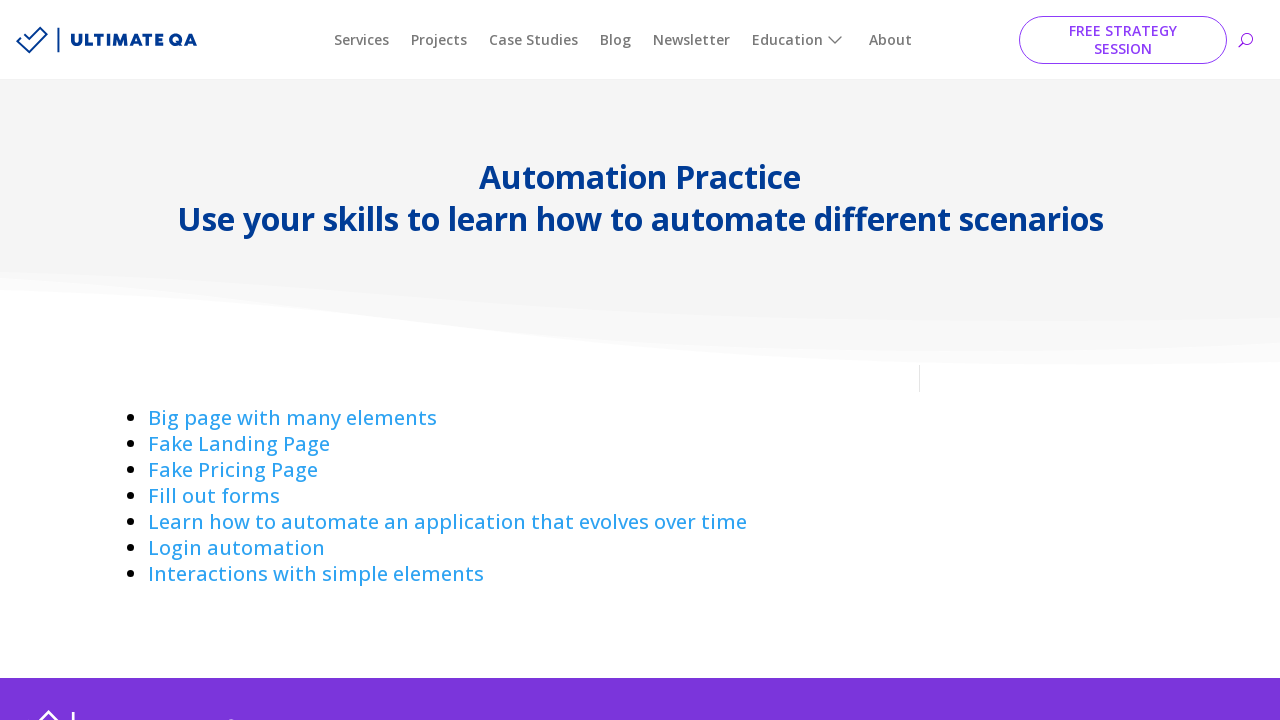

Clicked the Interactions link at (316, 574) on a:has-text('Interactions ')
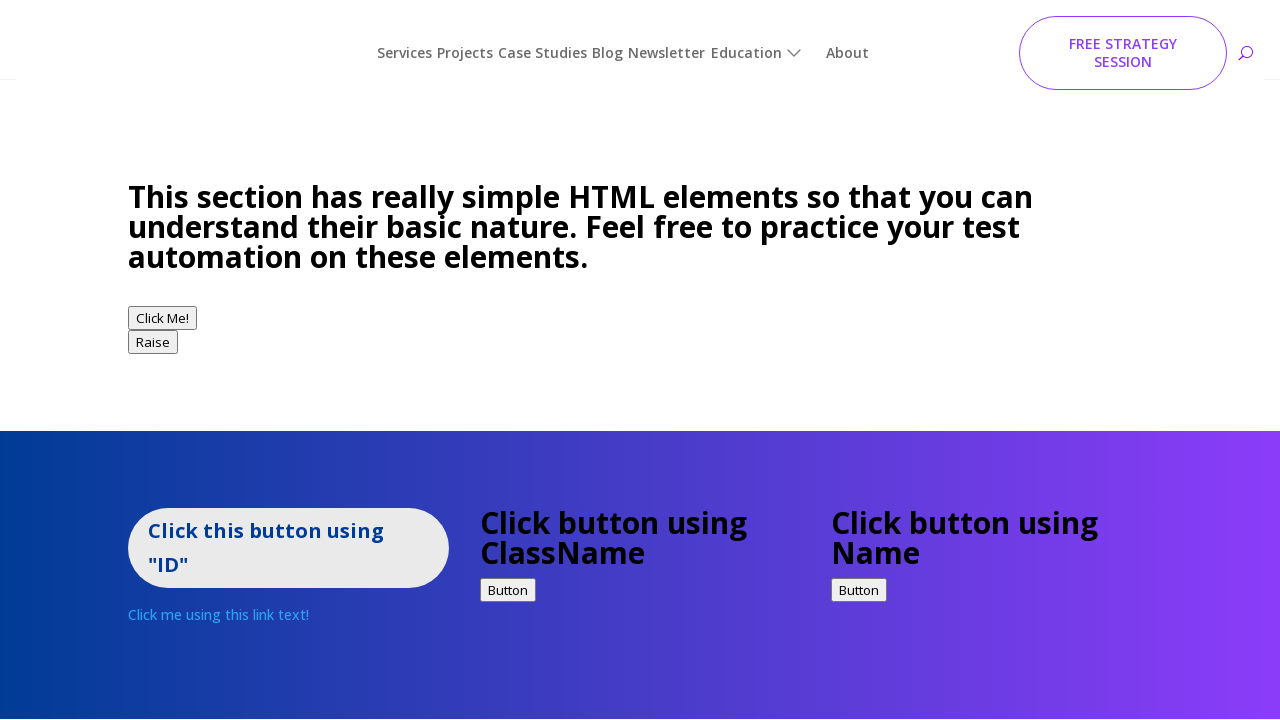

Navigated to Interactions with Simple Elements page
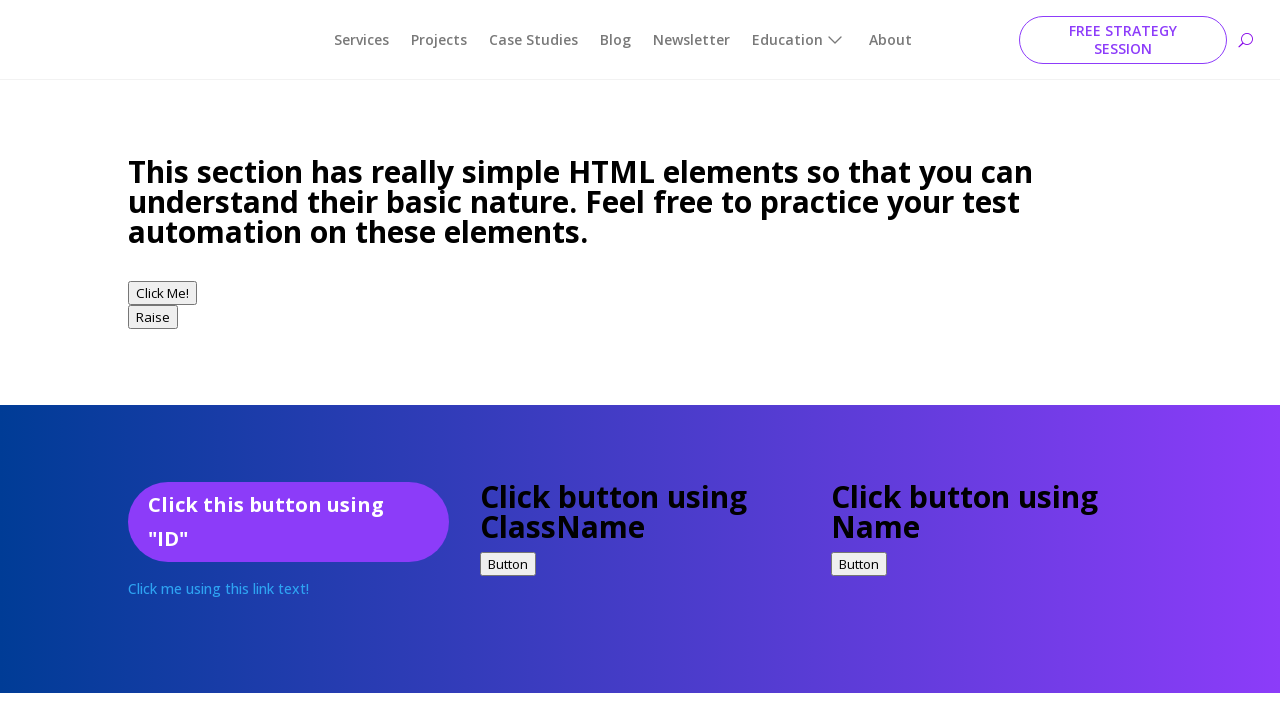

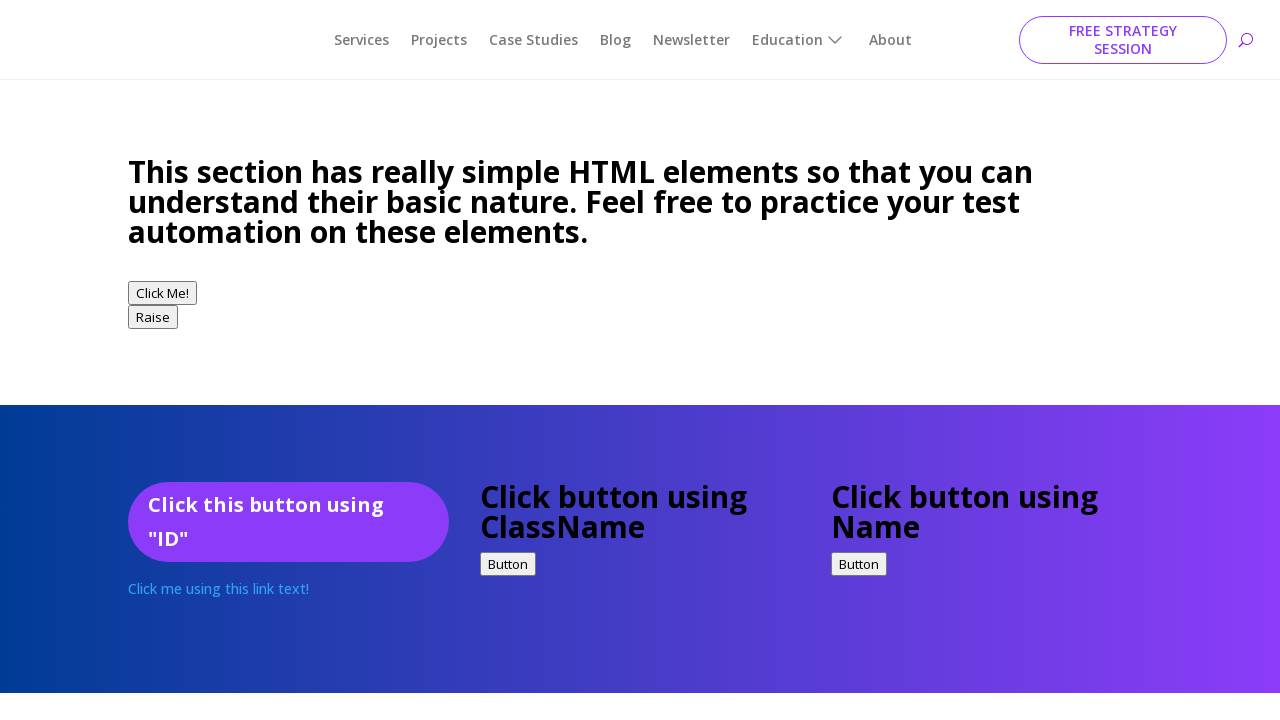